Tests search functionality on a Russian weather website by searching for "Тула" (Tula) and verifying the search results page heading

Starting URL: https://rp5.ru

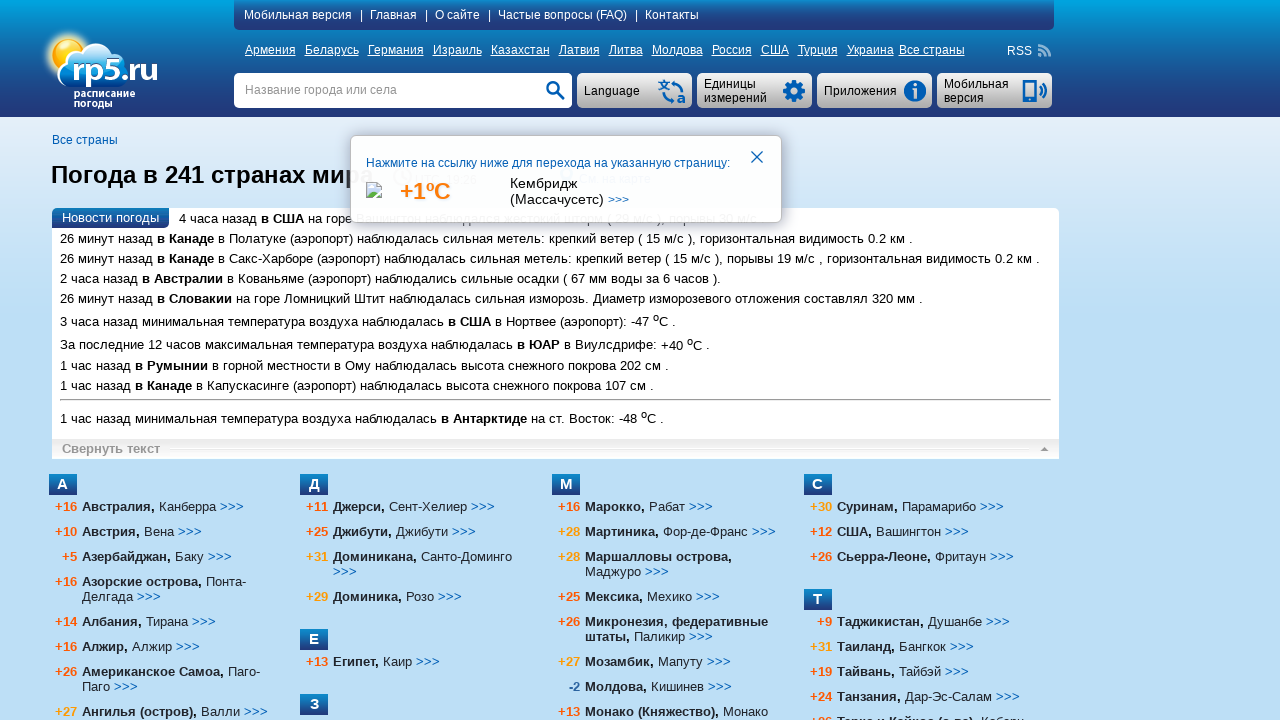

Filled search field with 'Тула' (Tula) on input[name='searchStr']
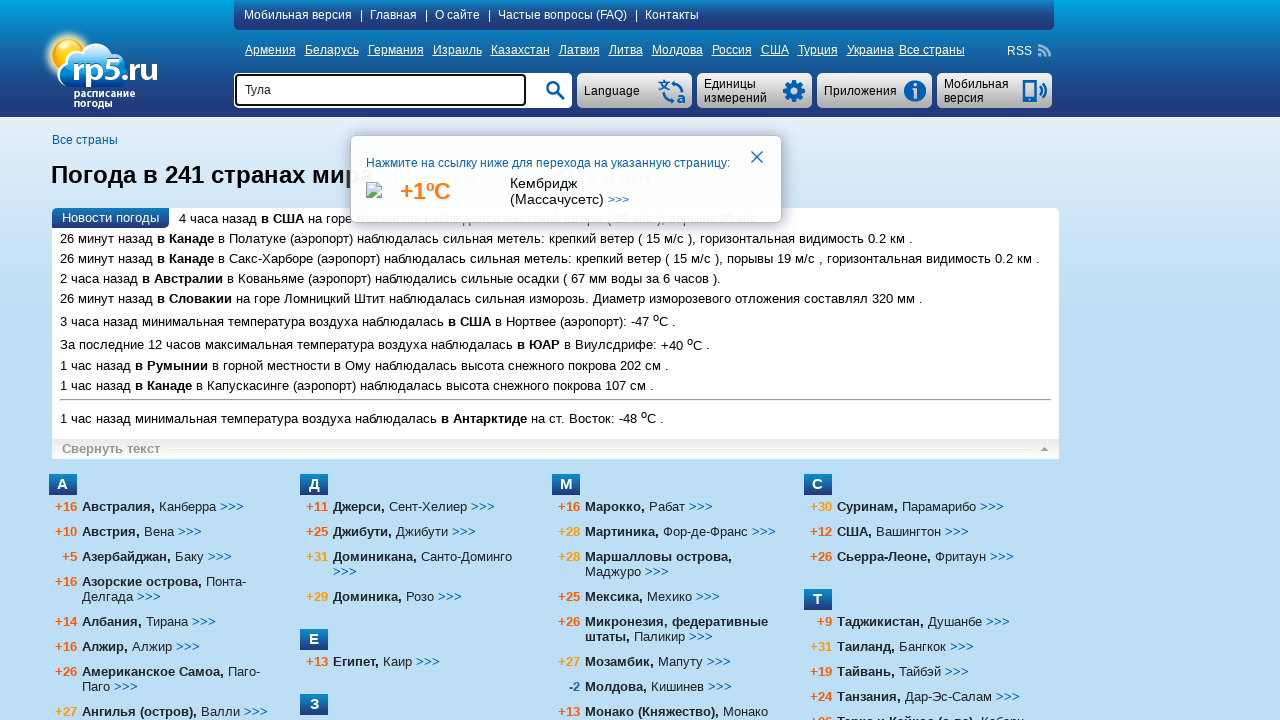

Pressed Enter to search for Тула on input[name='searchStr']
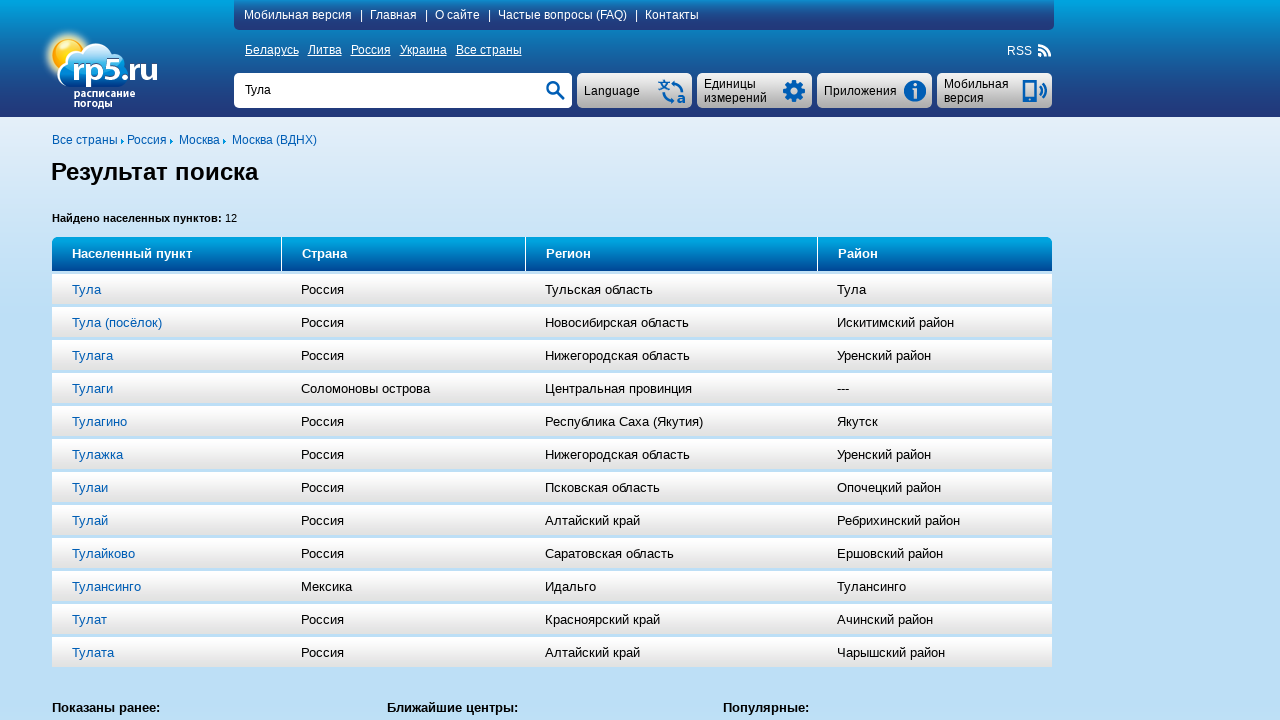

Search results page heading loaded
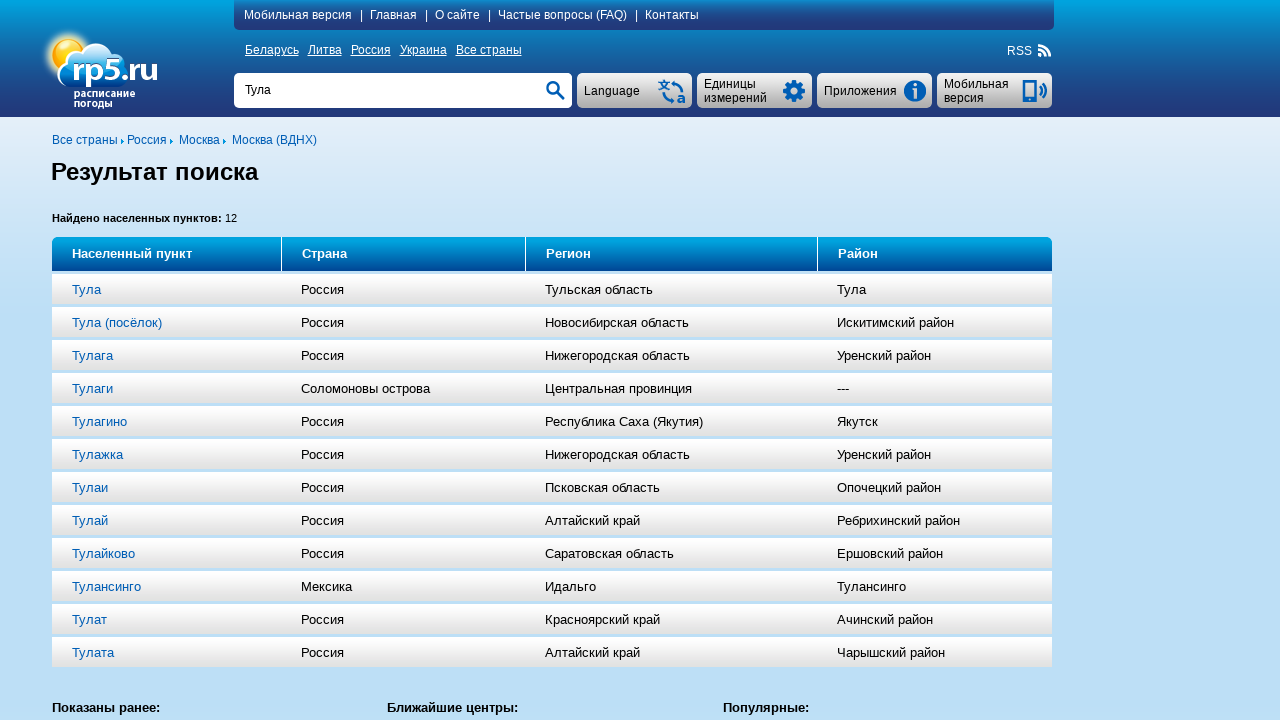

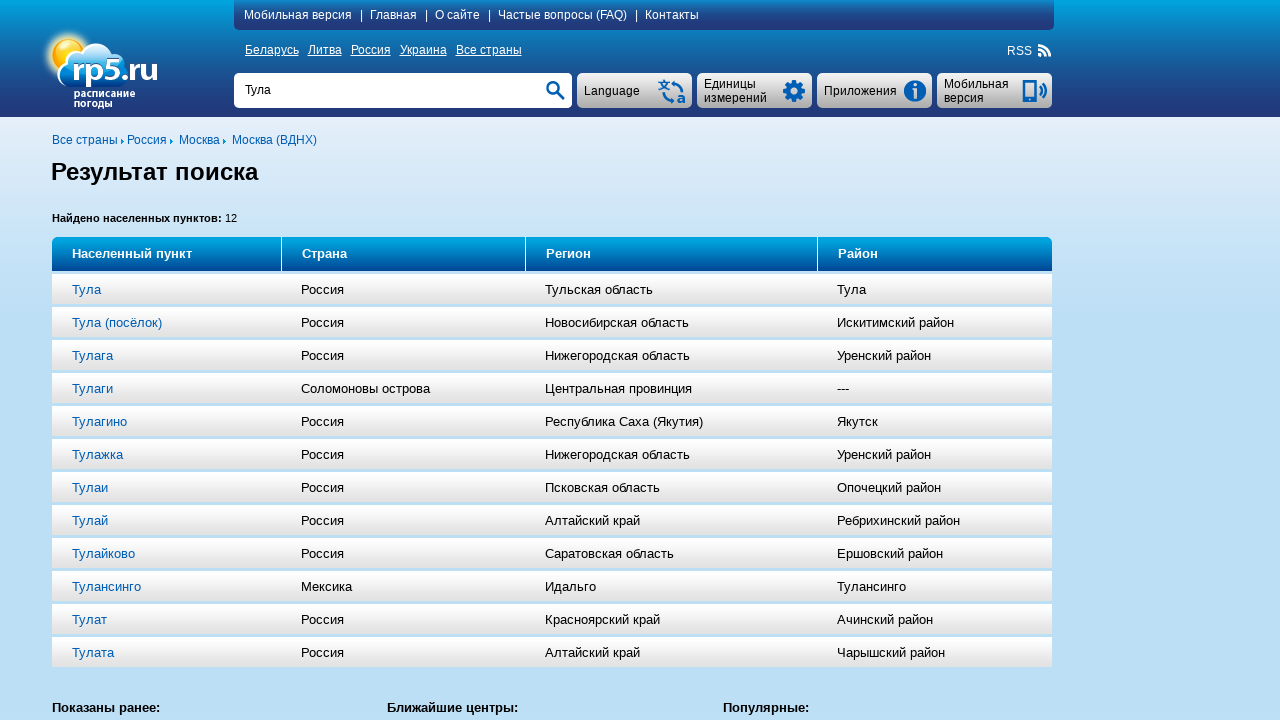